Tests alert functionality by entering text into an input field, triggering an alert, and accepting it

Starting URL: https://sahitest.com/demo/alertTest.htm?t1=Alert+Message6%2B6

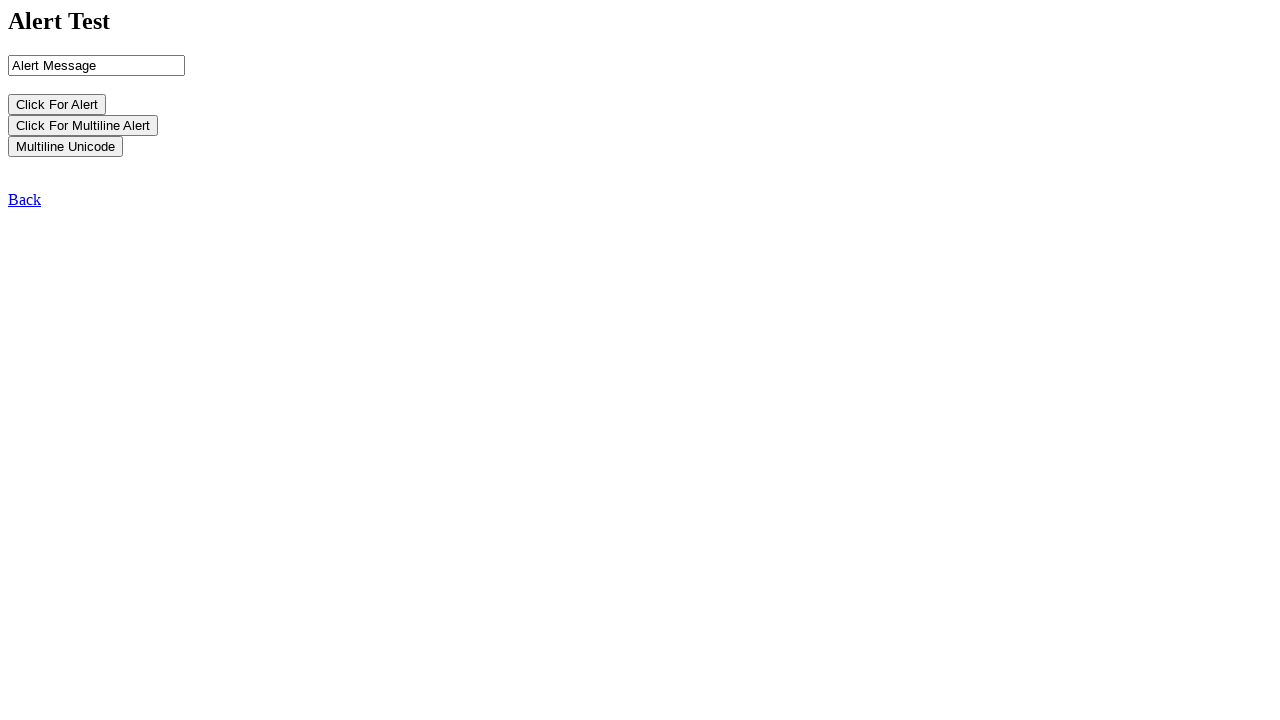

Filled alert message input field with '这是我写的一个alert文案' on input[name='t1']
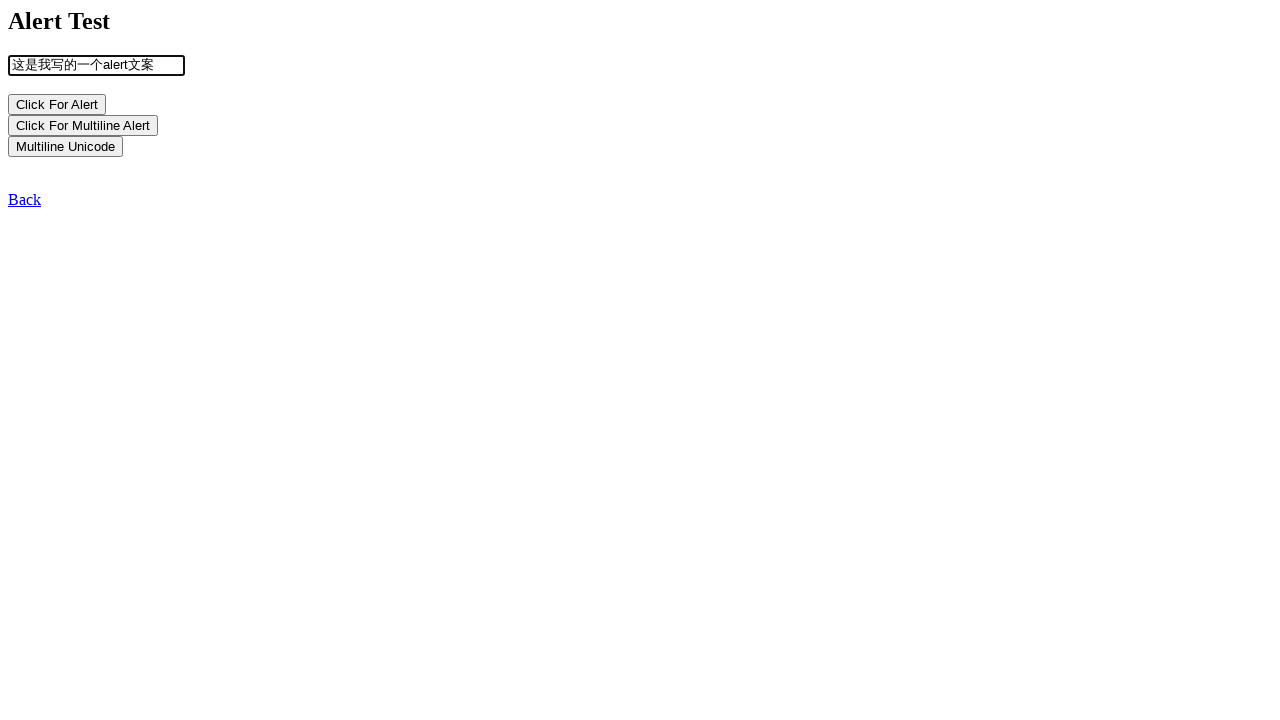

Clicked button to trigger alert dialog at (57, 104) on input[name='b1']
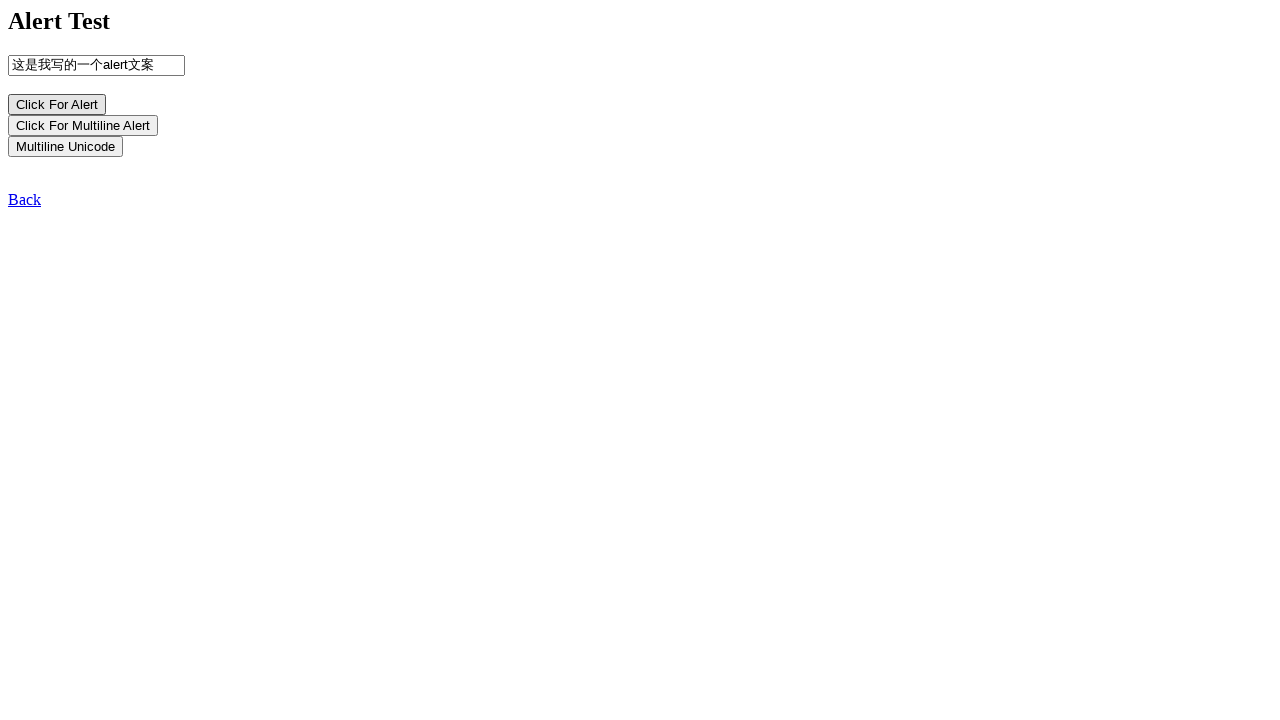

Set up alert dialog handler and accepted the alert
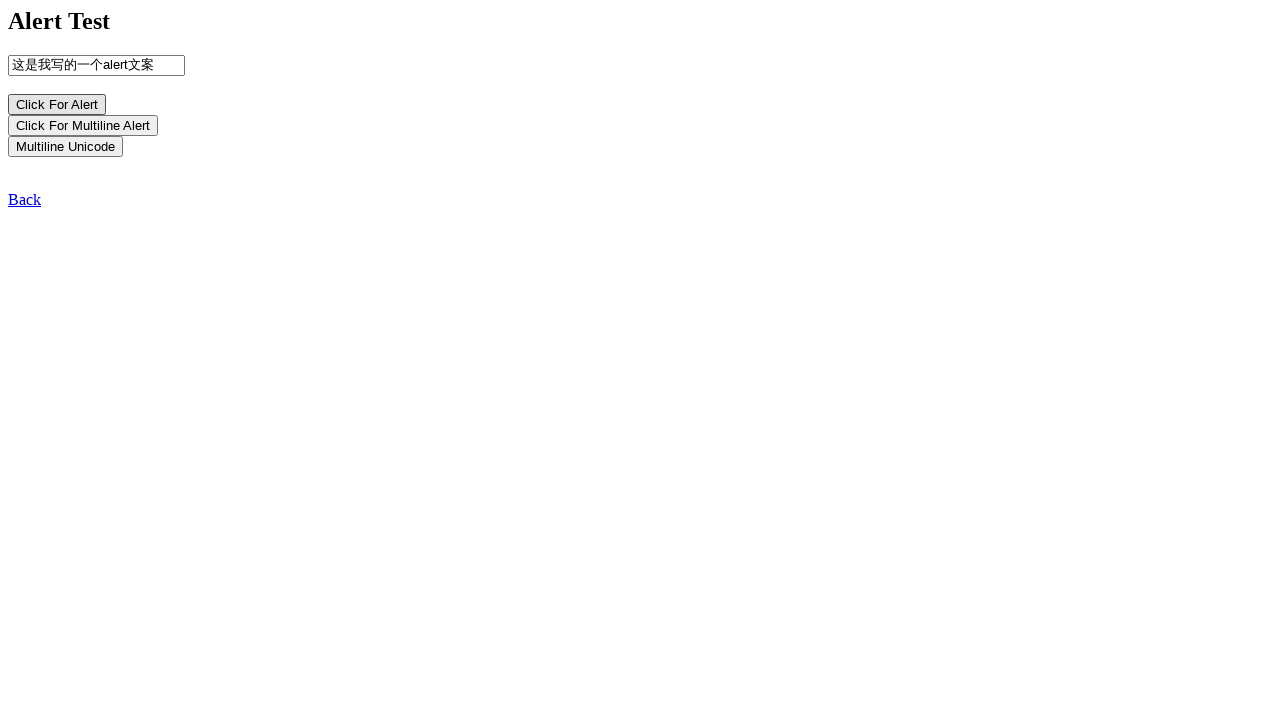

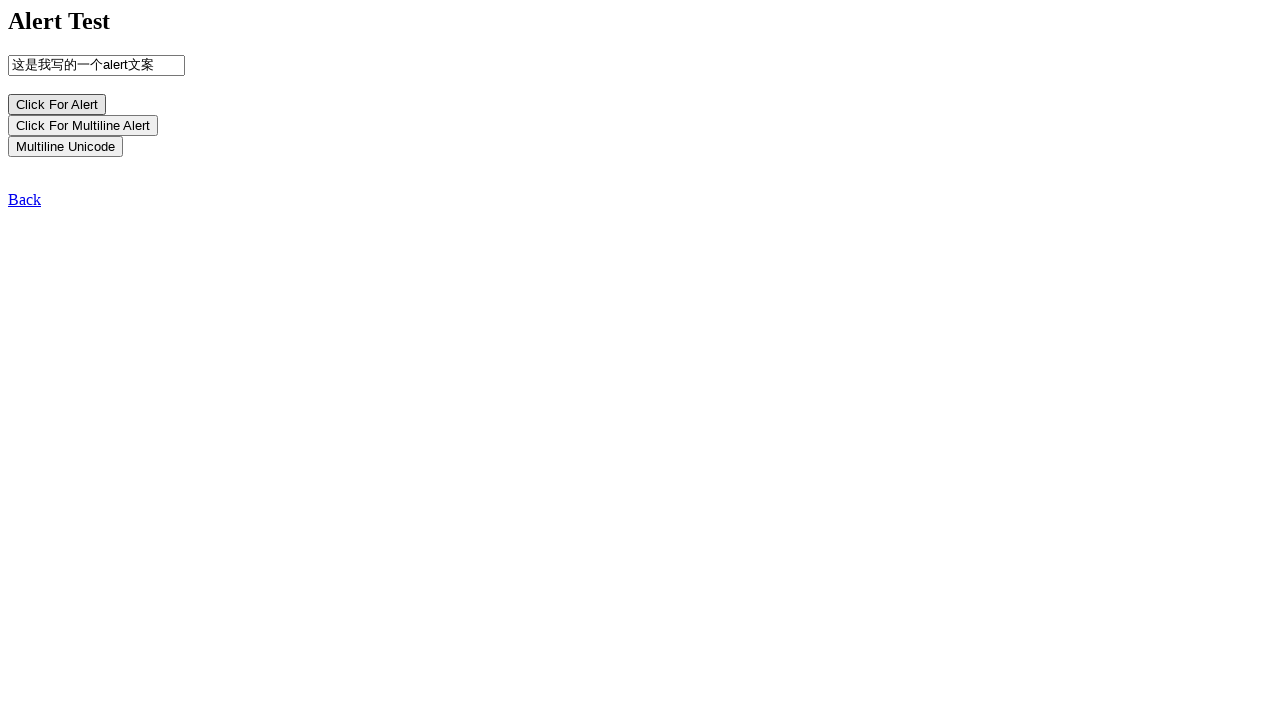